Tests successful login flow by selecting username and password from dropdowns and verifying redirect to products page

Starting URL: https://bstackdemo.com/signin

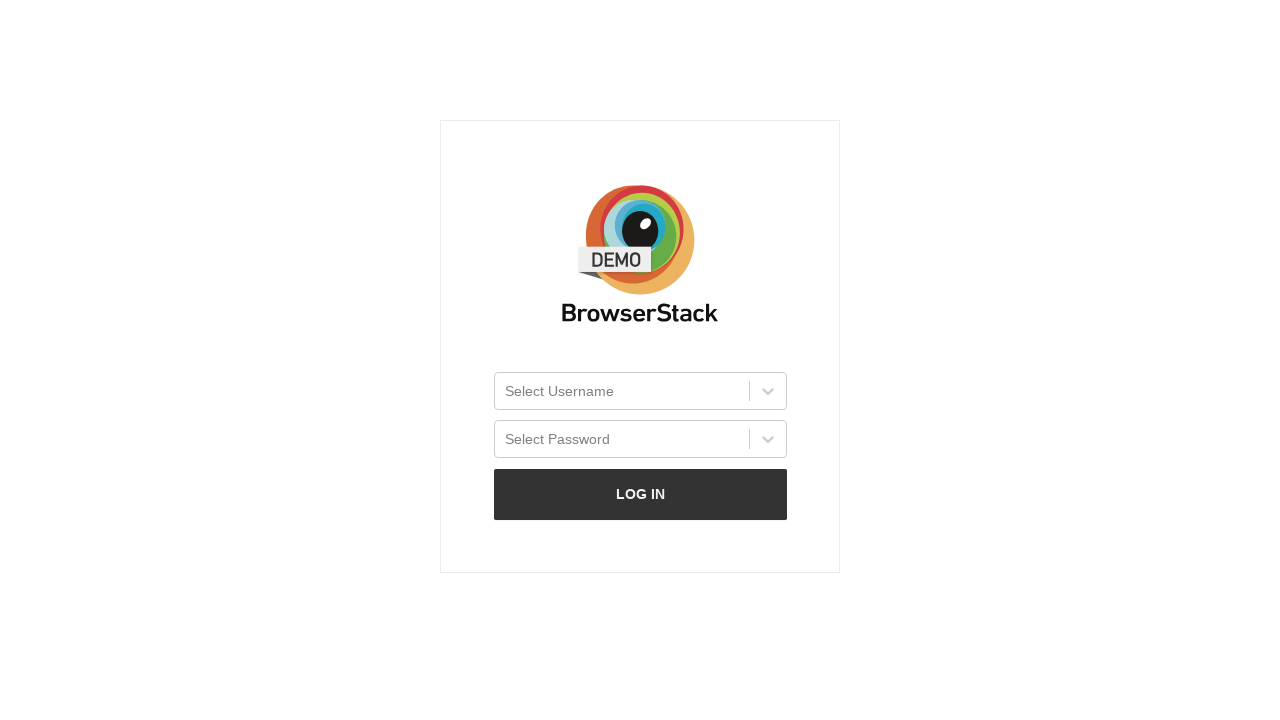

Clicked username dropdown to open it at (559, 390) on xpath=//div[text()='Select Username']
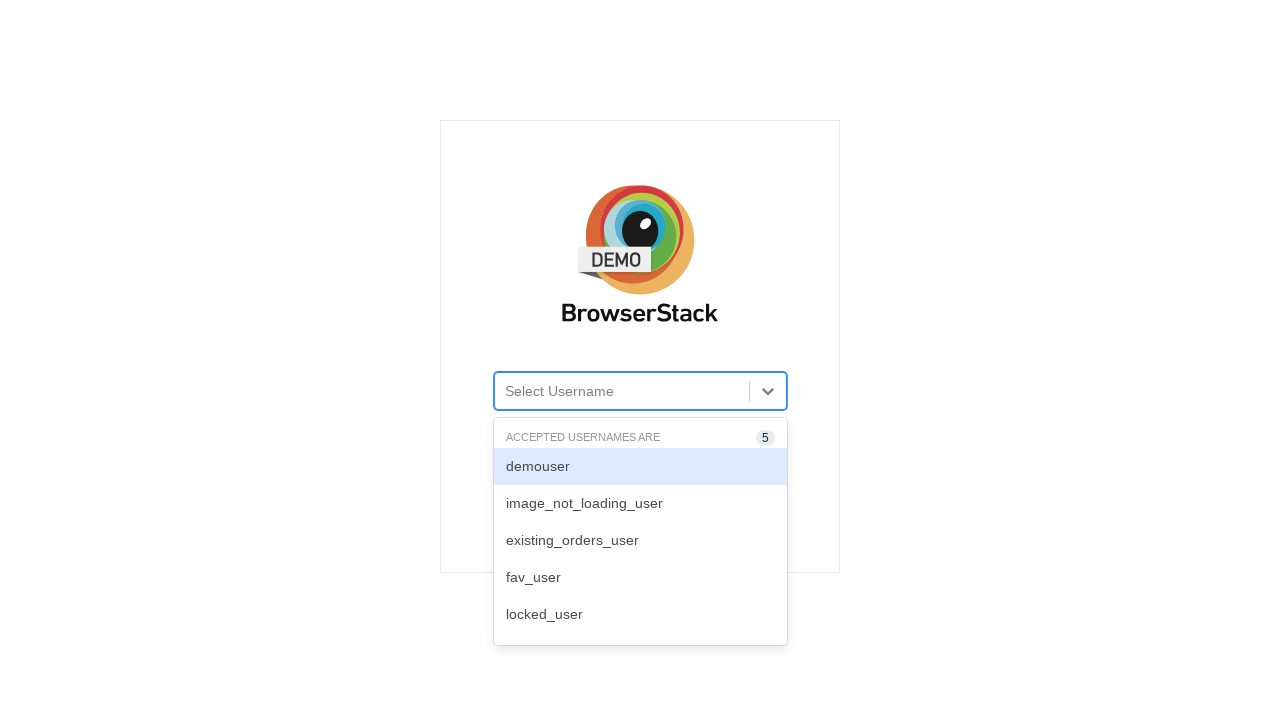

Selected 'demouser' from username dropdown at (640, 467) on xpath=//div[text()='demouser']
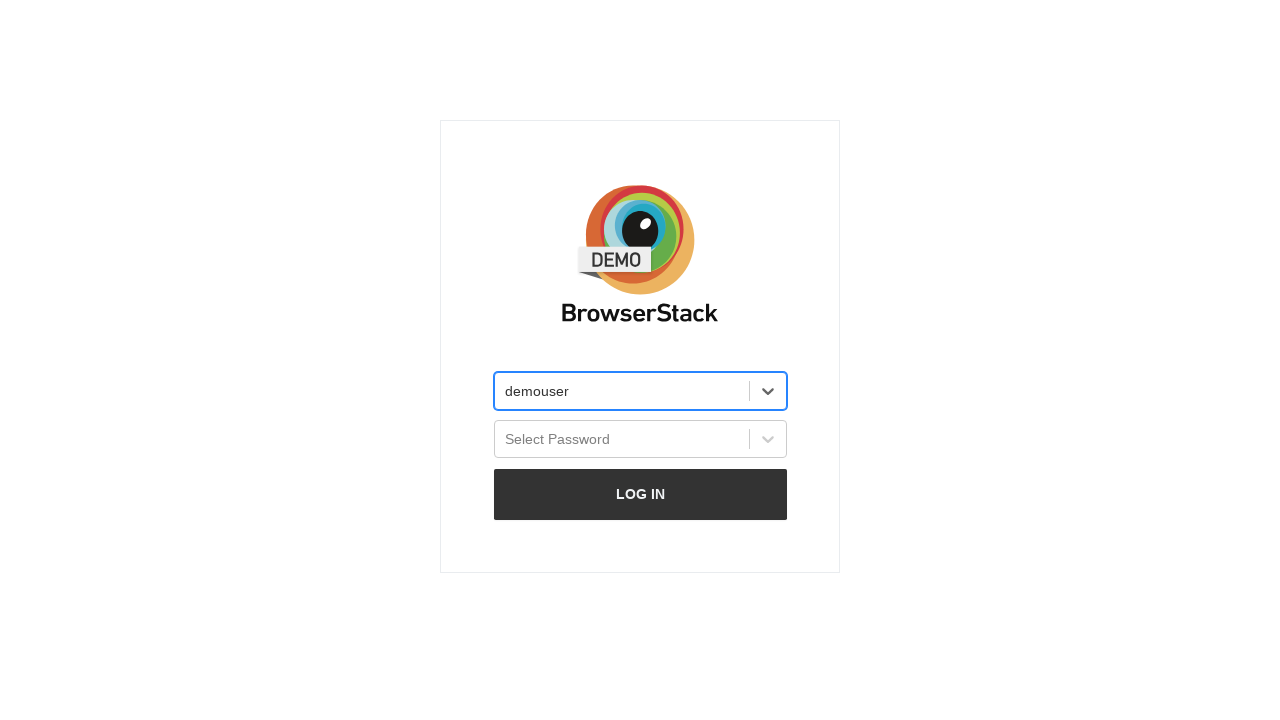

Clicked password dropdown to open it at (557, 439) on xpath=//div[text()='Select Password']
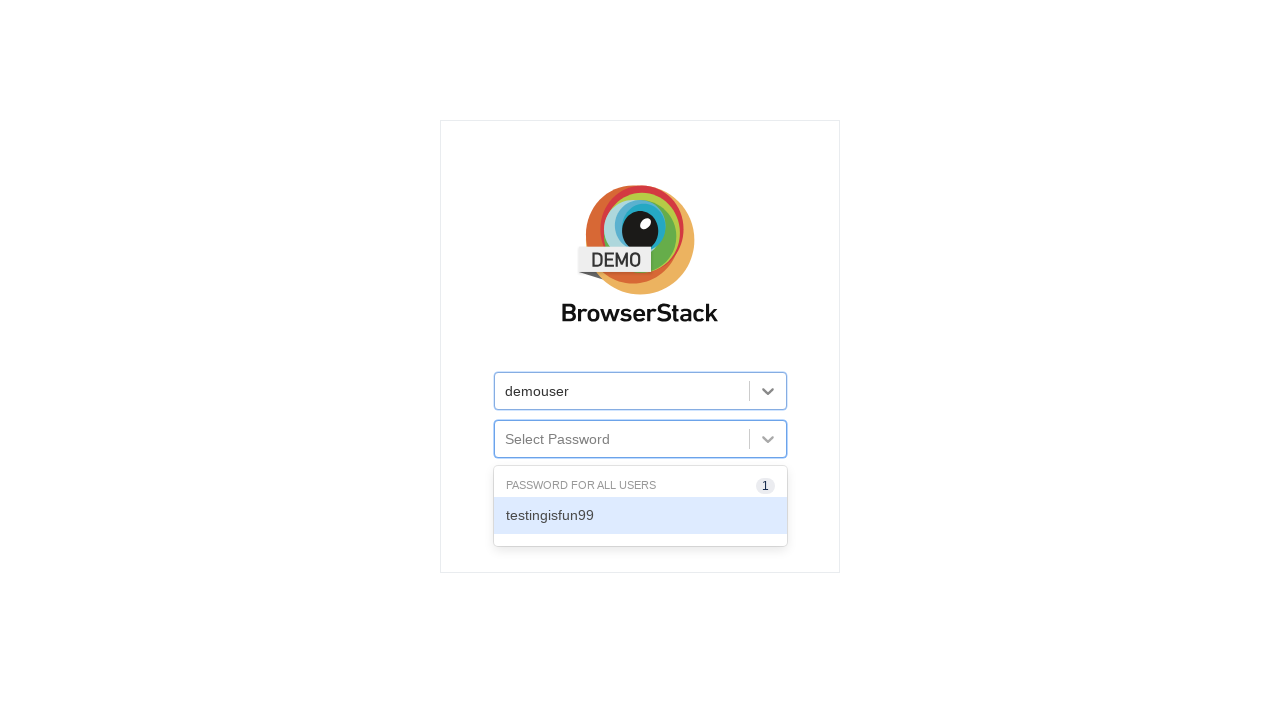

Selected 'testingisfun99' from password dropdown at (640, 515) on xpath=//div[text()='testingisfun99']
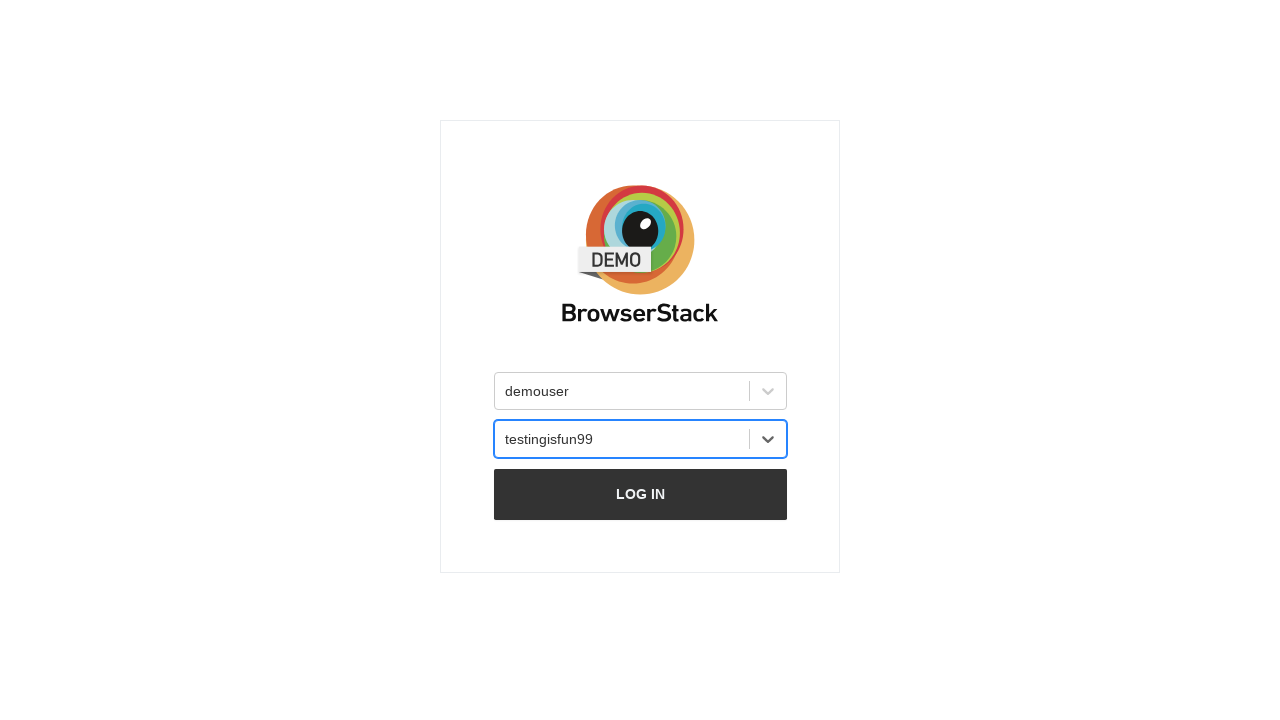

Clicked login button at (640, 494) on #login-btn
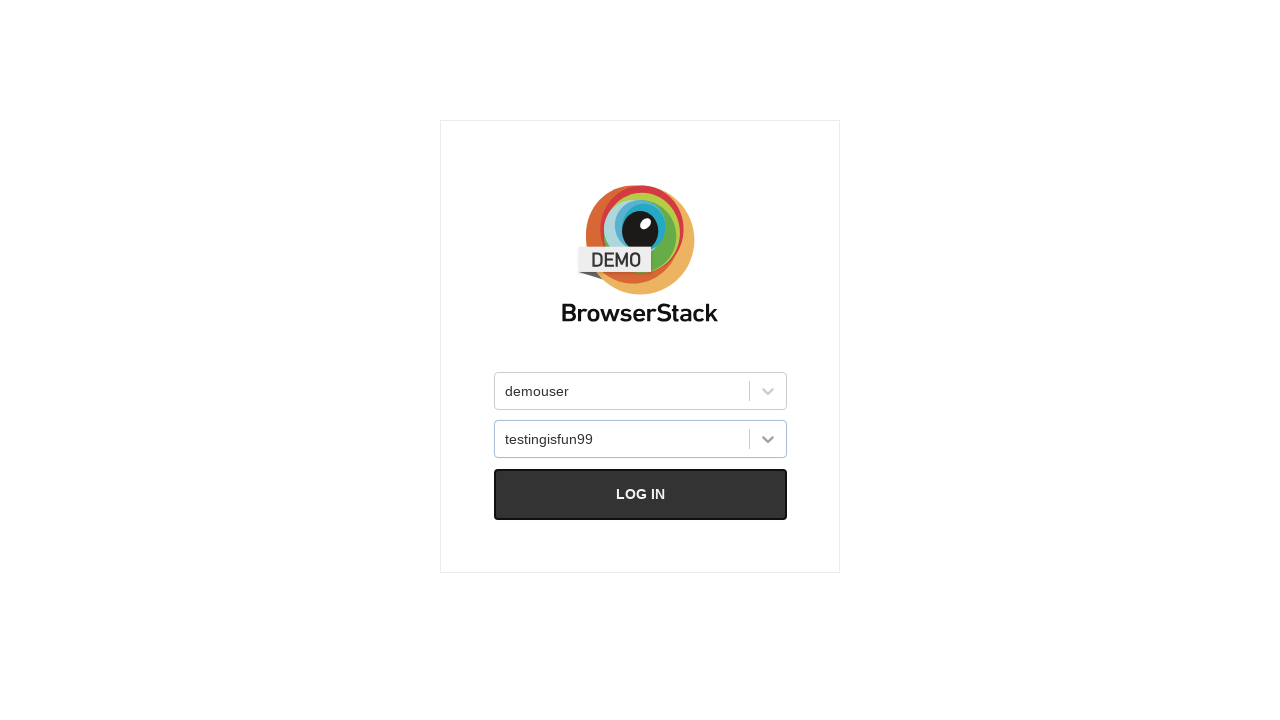

Successfully navigated to products page
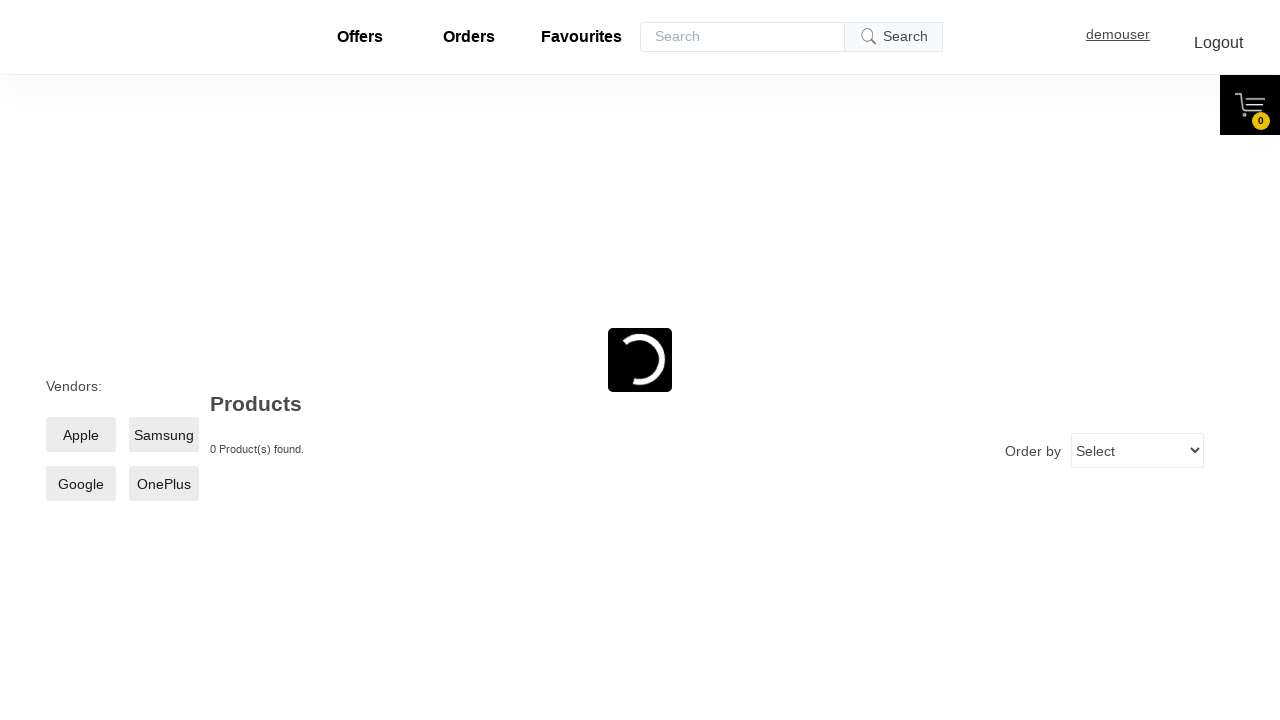

Products page main content loaded
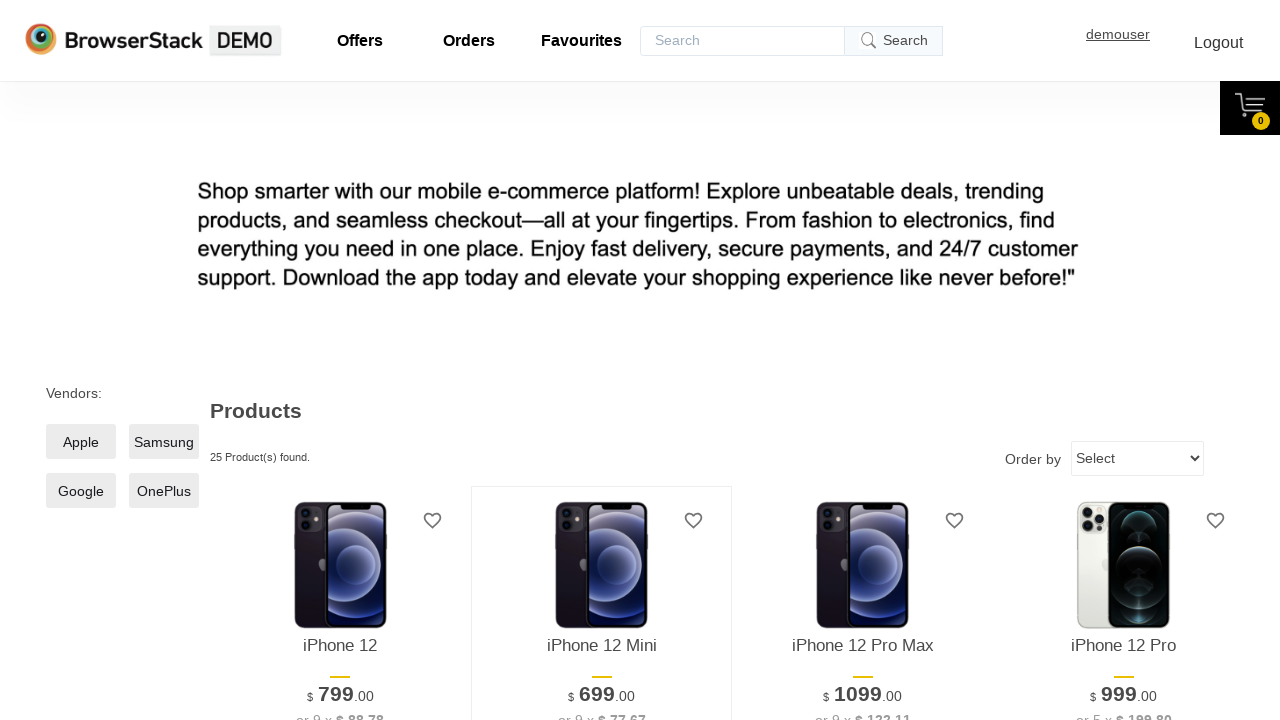

Verified '25 Product(s) found.' message is displayed
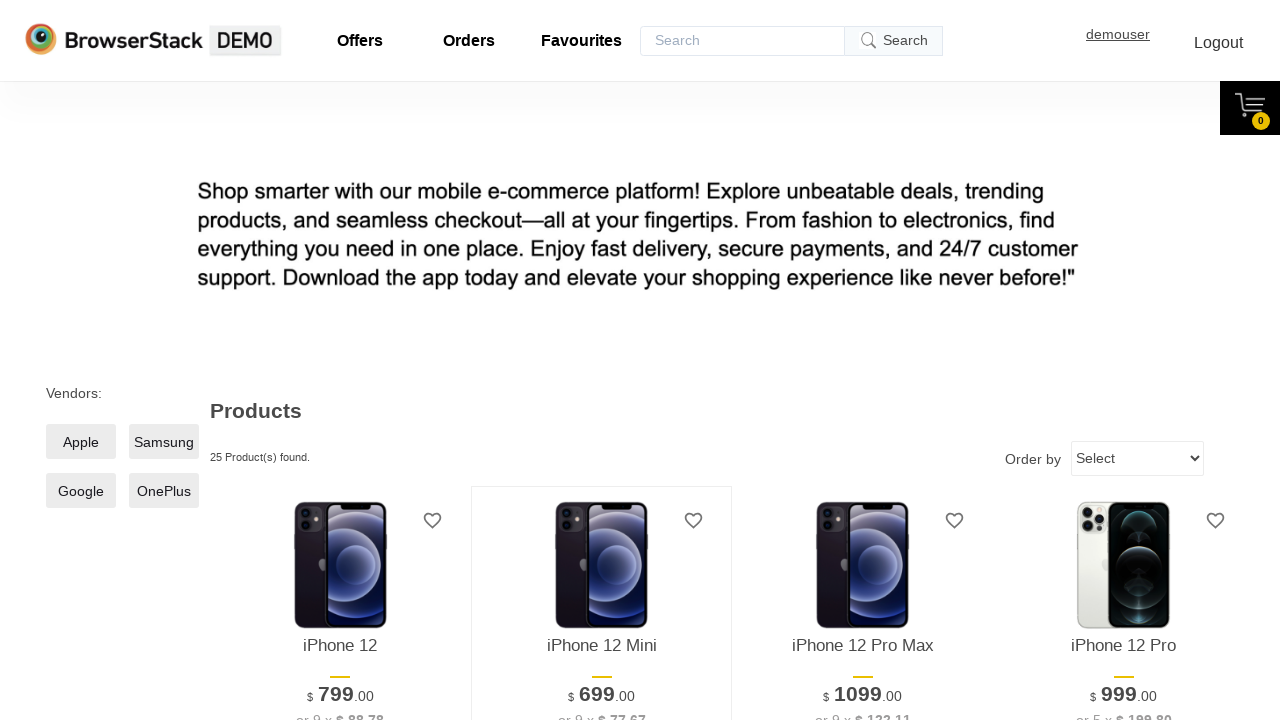

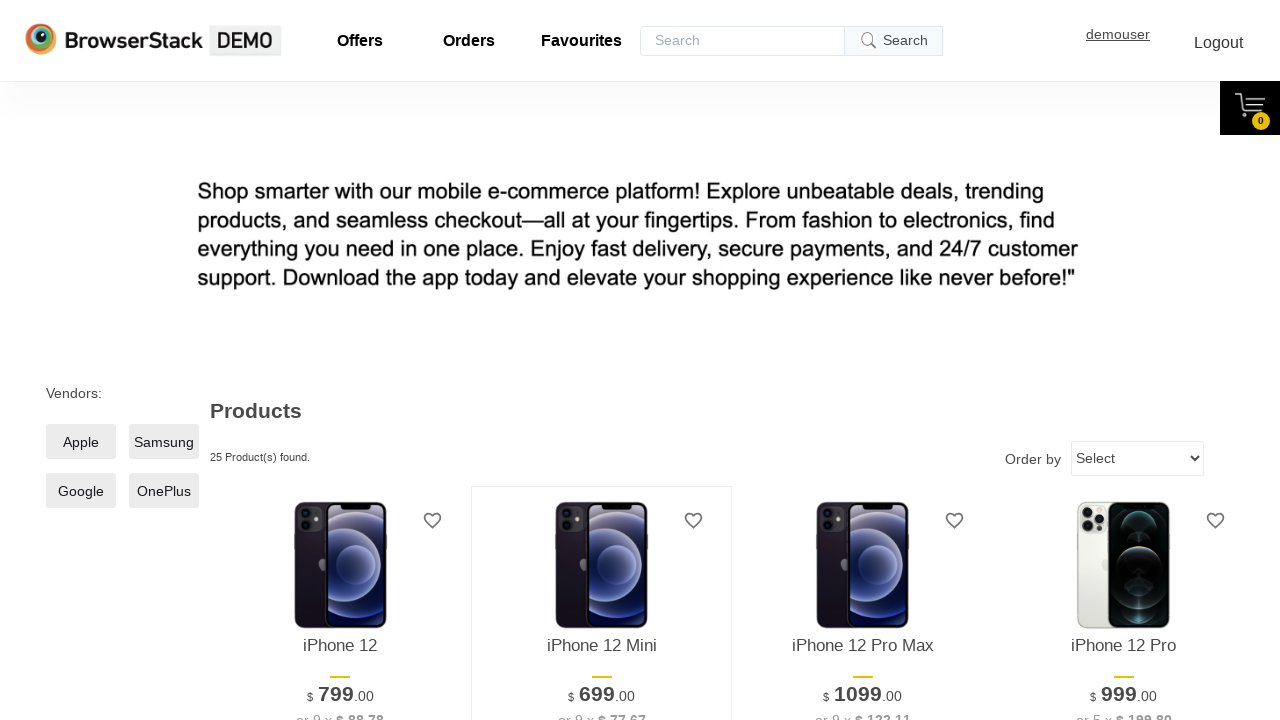